Tests add and remove element functionality by adding an element then removing it

Starting URL: http://the-internet.herokuapp.com/add_remove_elements/

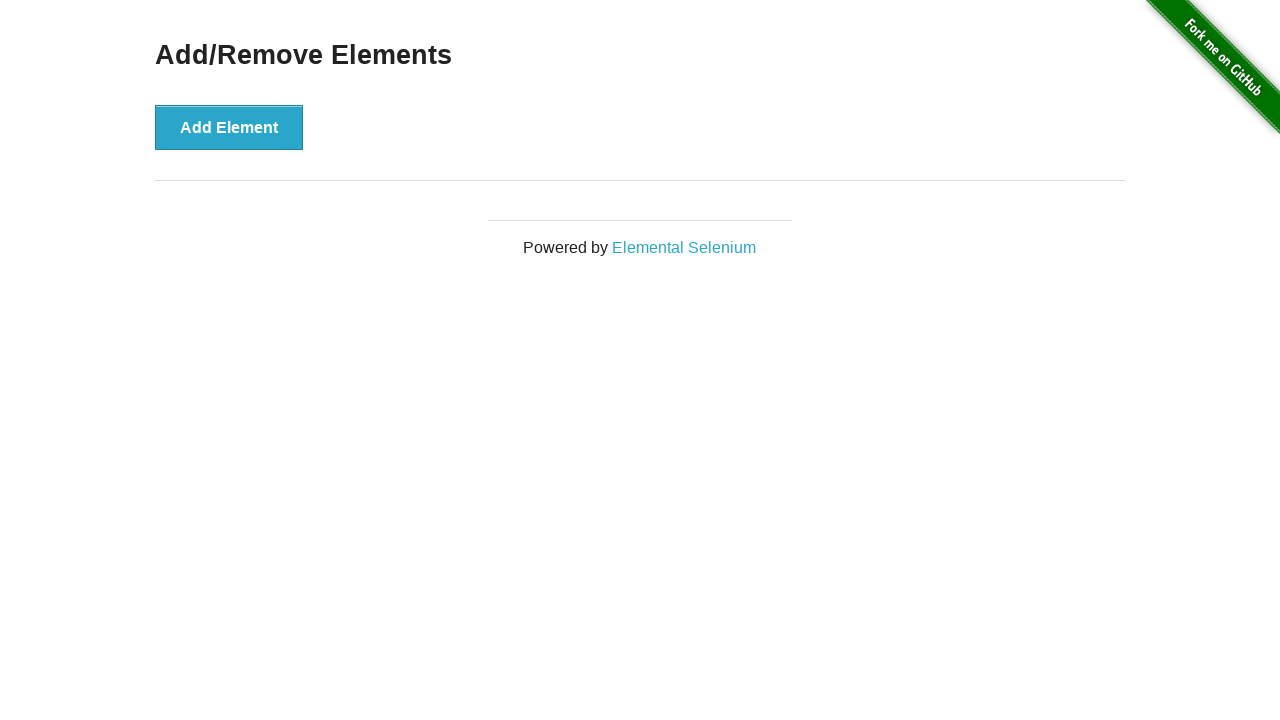

Navigated to add/remove elements page
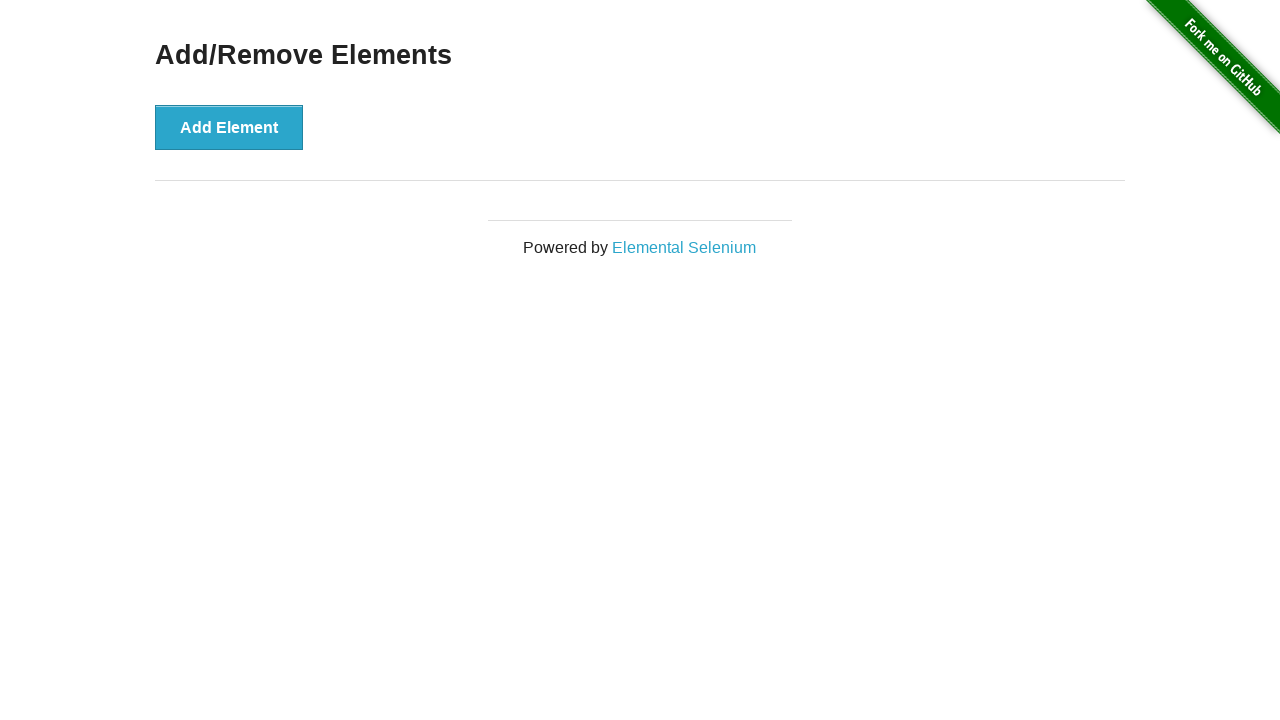

Clicked add element button at (229, 127) on [onclick='addElement()']
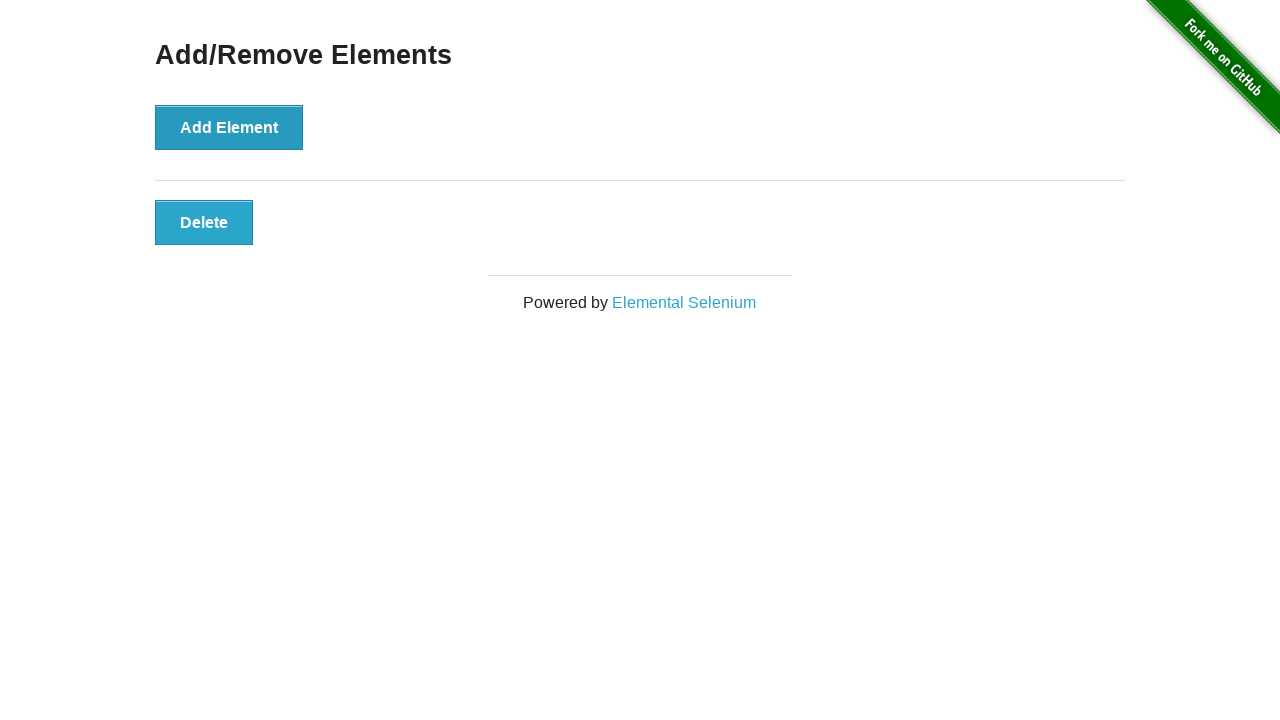

Clicked delete element button at (204, 222) on [onclick='deleteElement()']
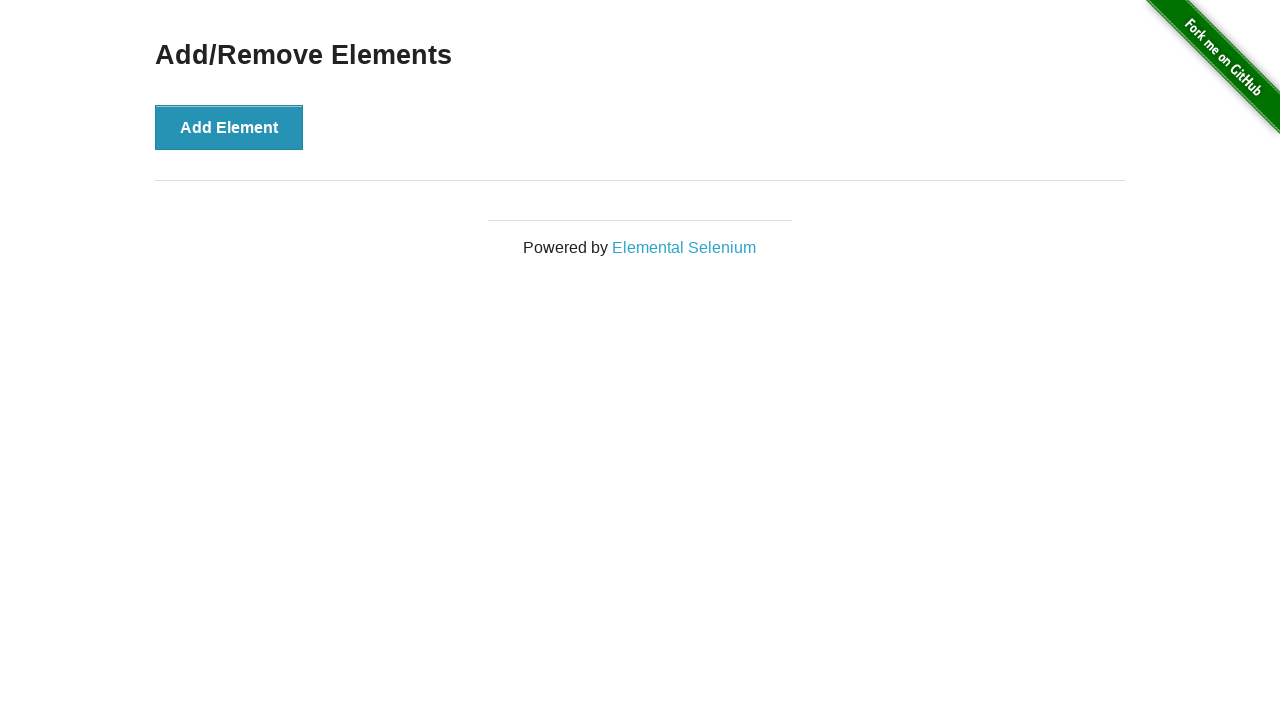

Verified no elements remain after adding and removing
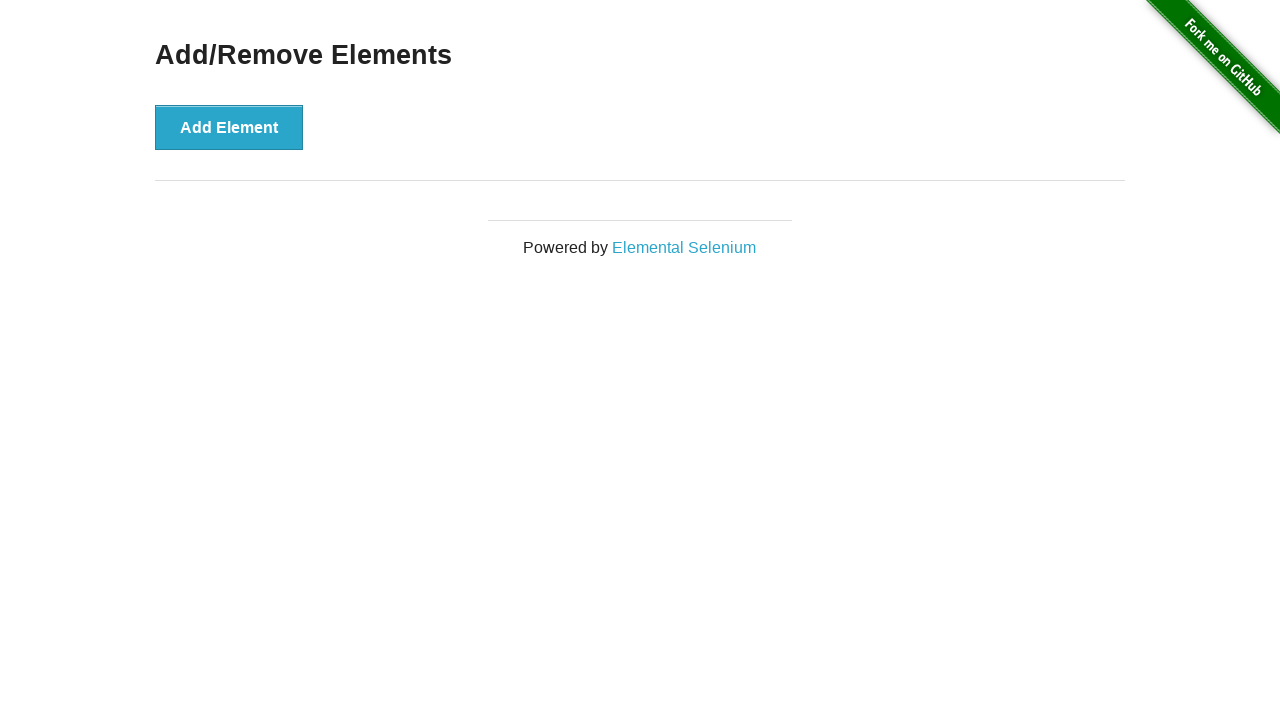

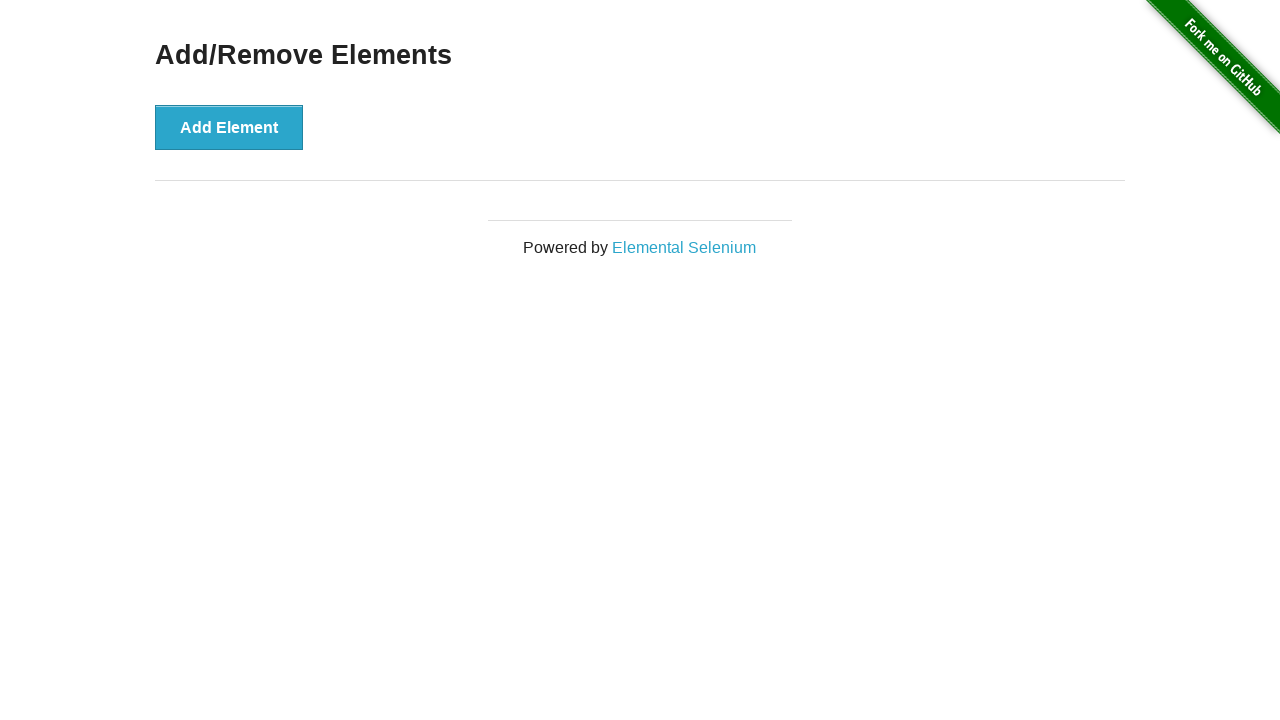